Tests JavaScript prompt dialog by clicking a button to trigger it, entering text, accepting it, and verifying the entered text appears in the result

Starting URL: https://the-internet.herokuapp.com/javascript_alerts

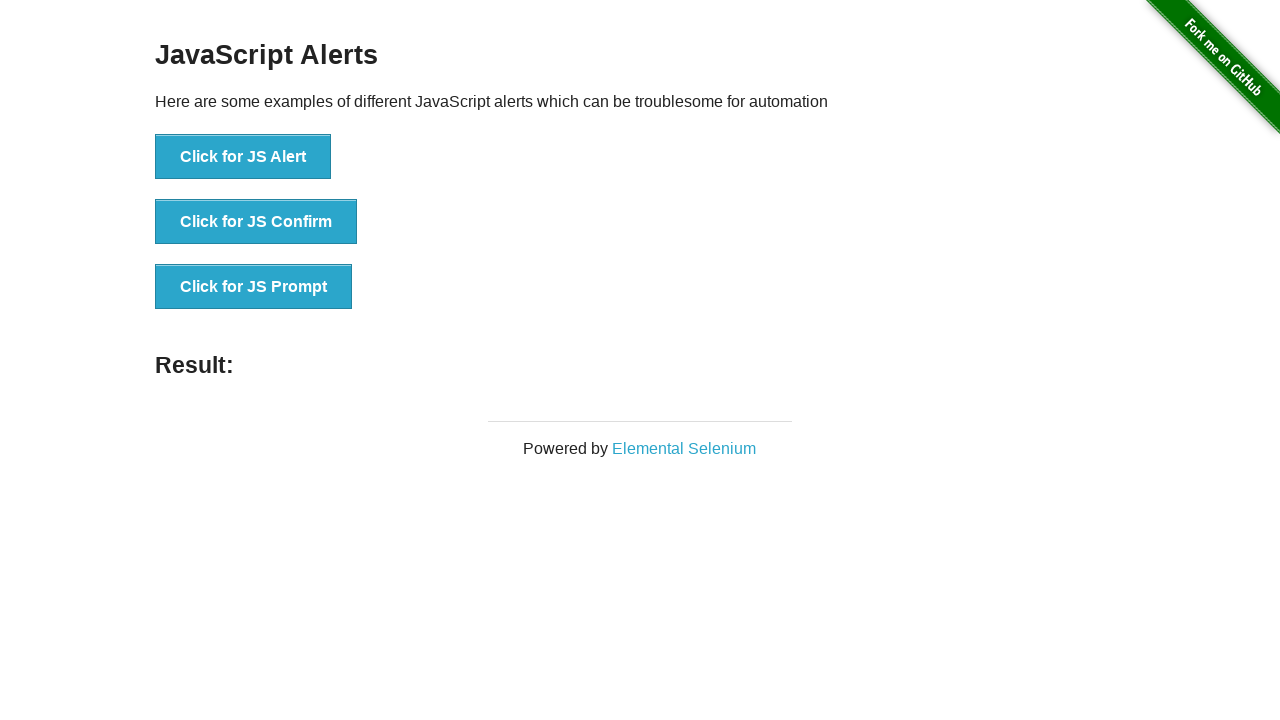

Set up dialog handler to accept prompt with 'John Smith'
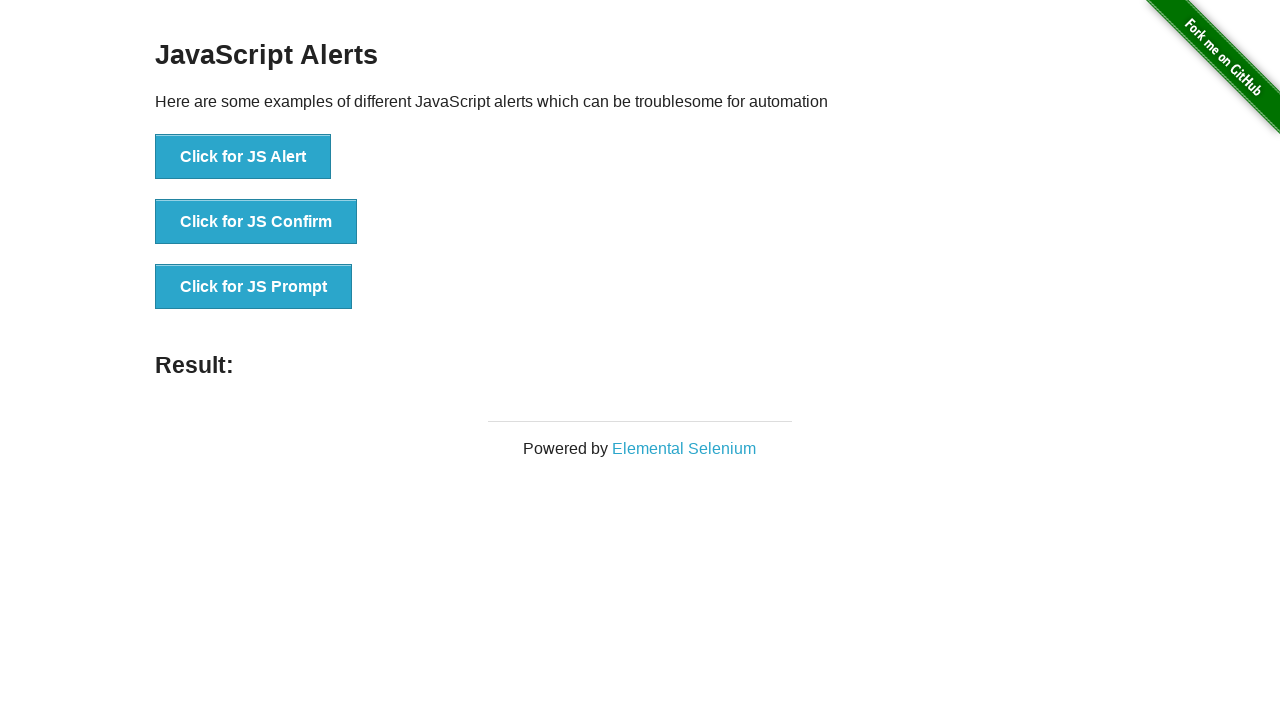

Clicked 'Click for JS Prompt' button to trigger JavaScript prompt dialog at (254, 287) on text='Click for JS Prompt'
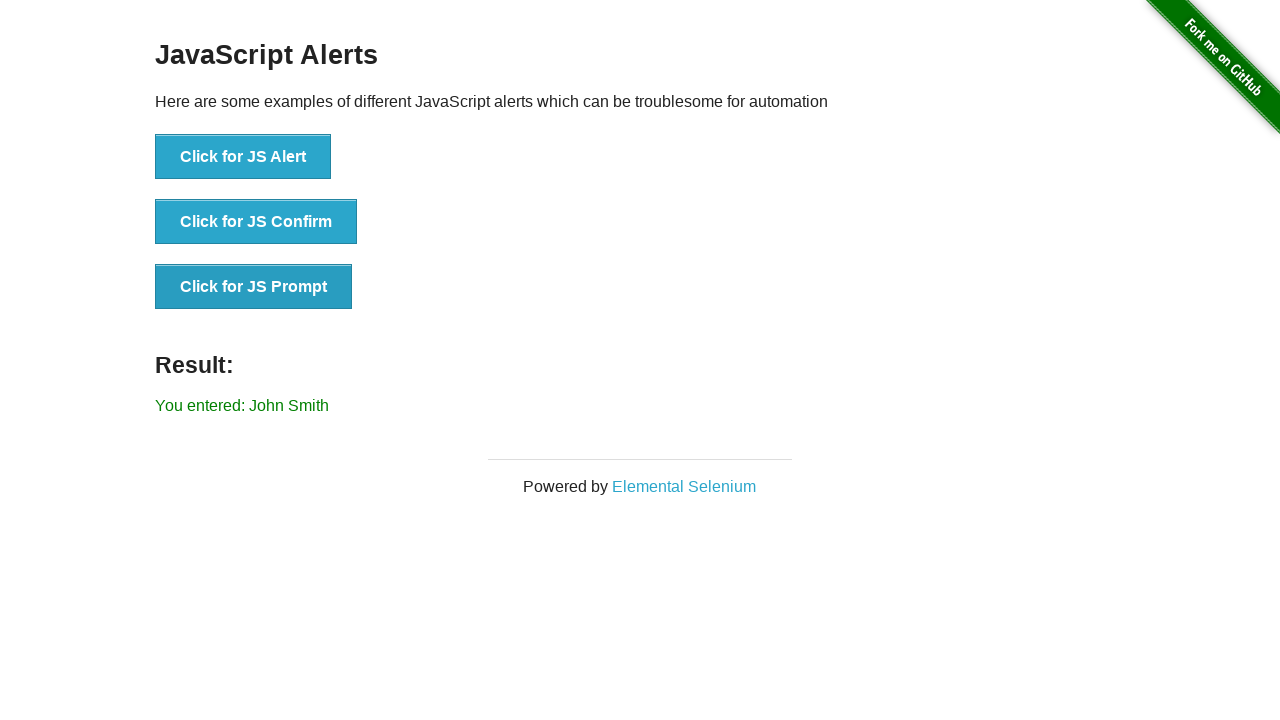

Located result element with id='result'
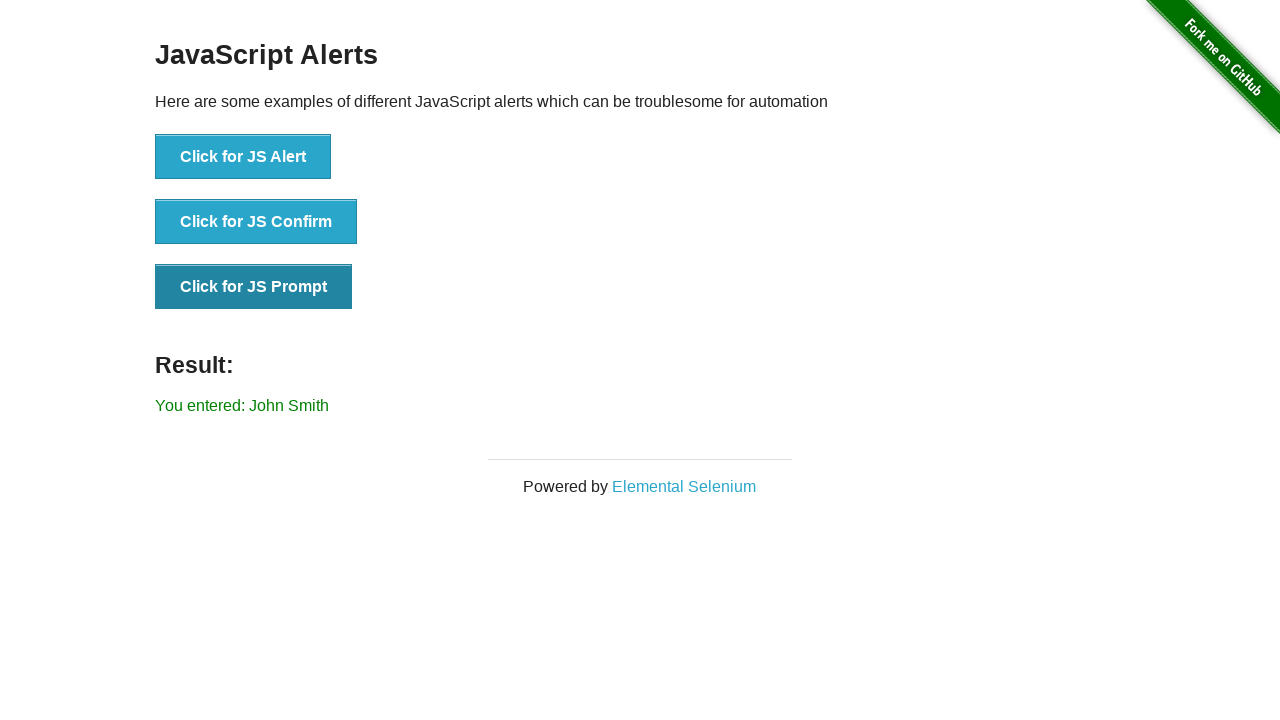

Verified result element is visible
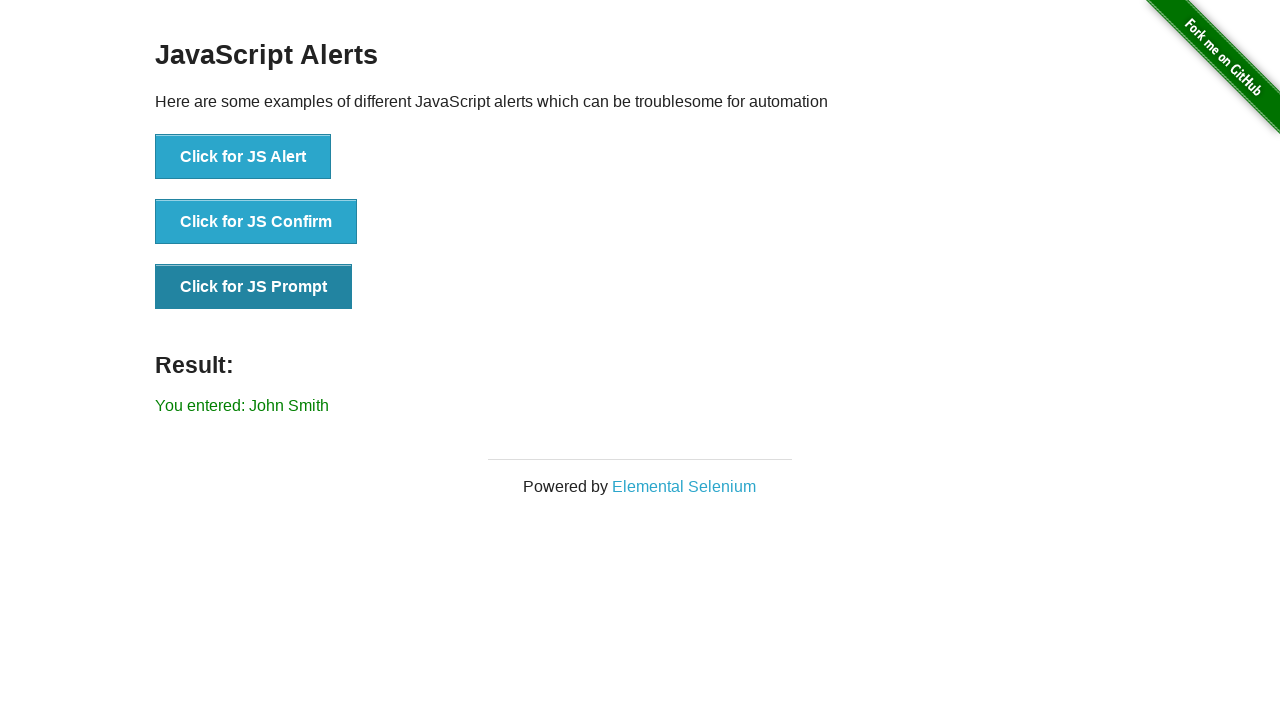

Retrieved text content from result element
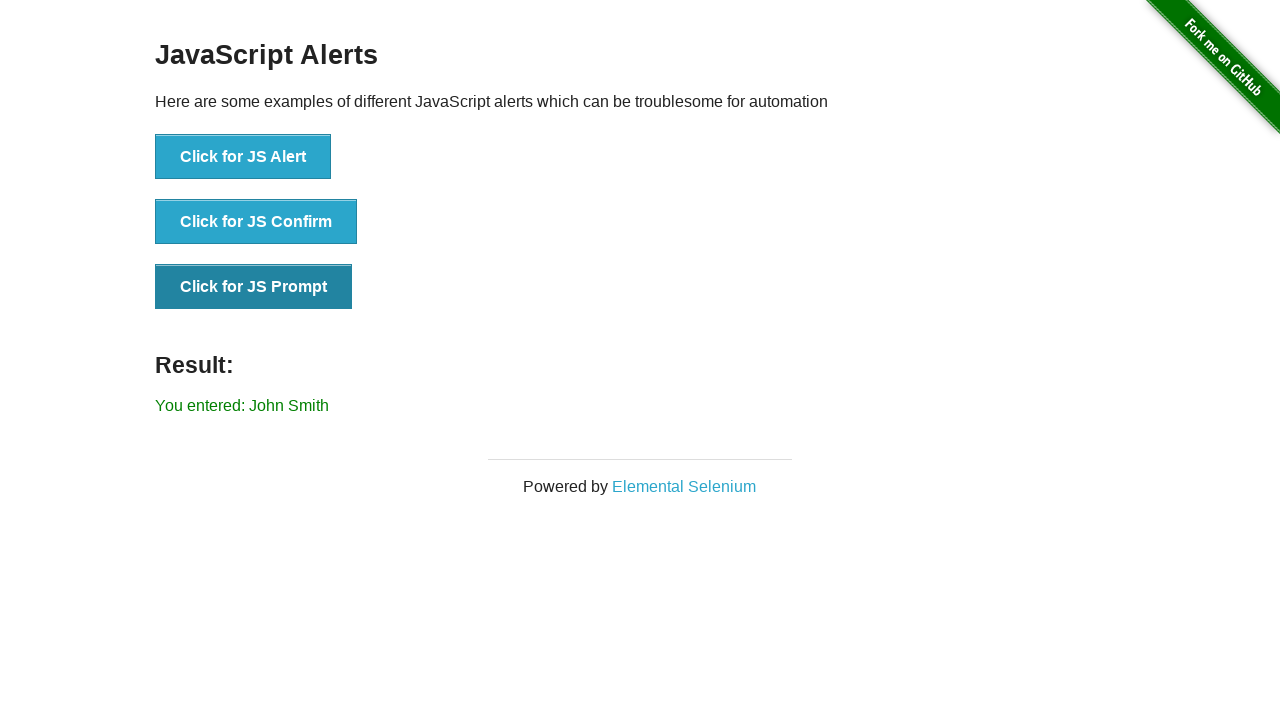

Verified that 'John Smith' is present in the result text
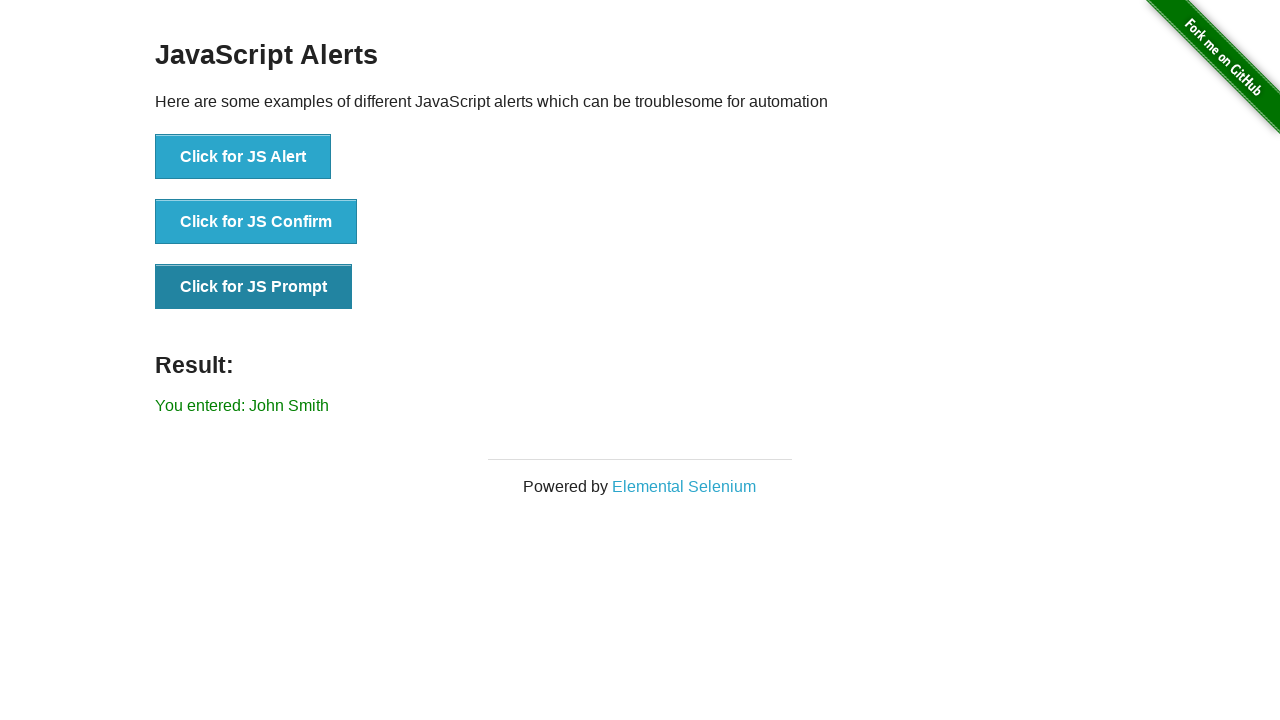

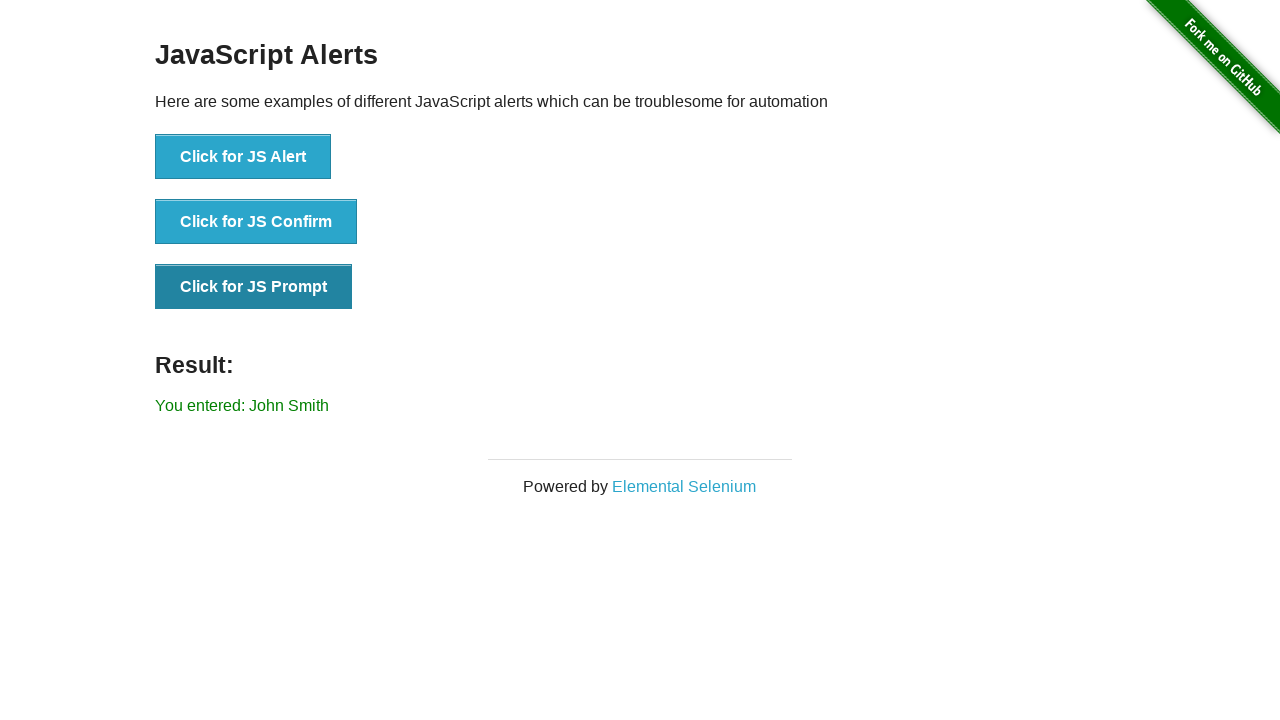